Tests alert handling by clicking a button that triggers an alert and accepting it

Starting URL: https://demoqa.com/alerts

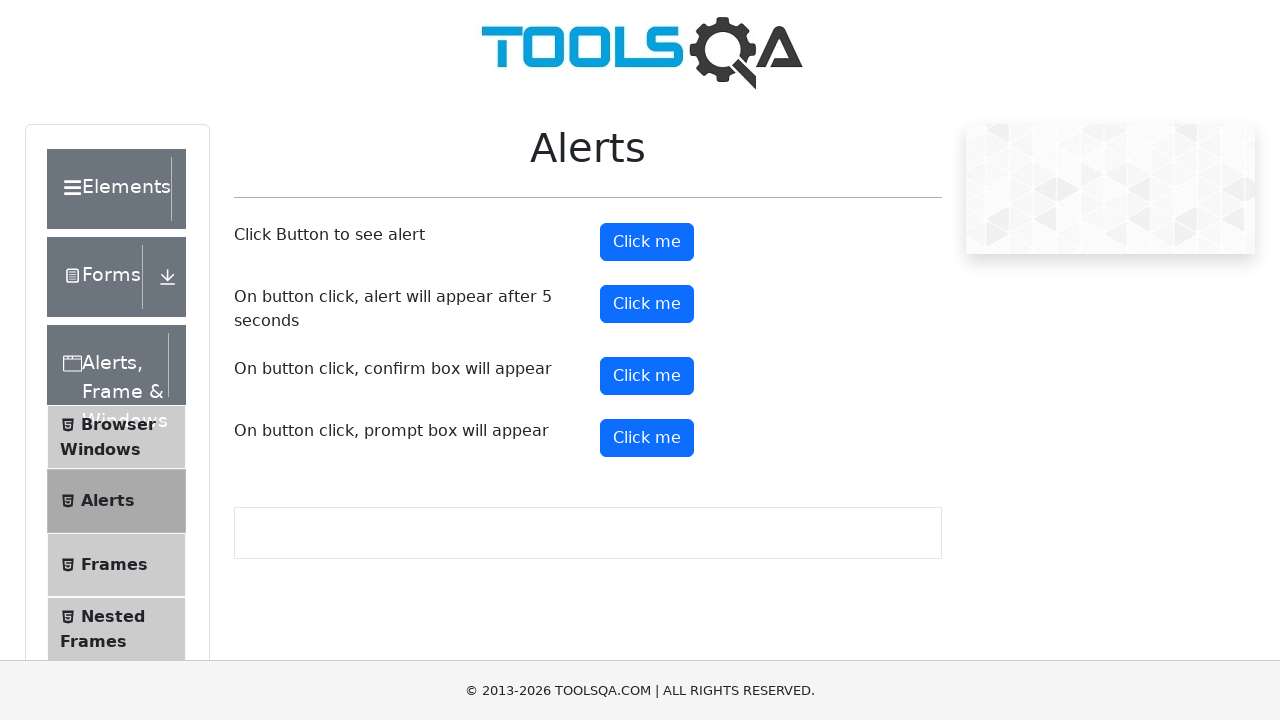

Clicked alert button to trigger alert dialog at (647, 242) on button#alertButton
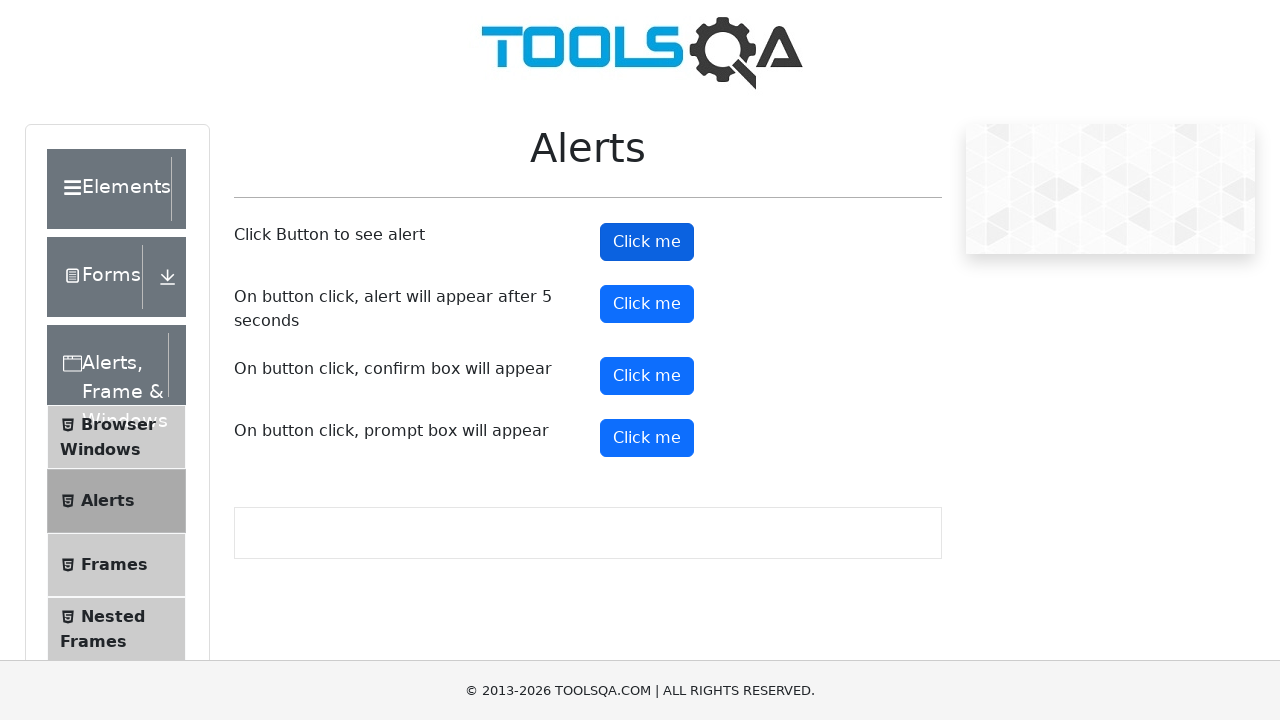

Set up dialog handler to accept alert
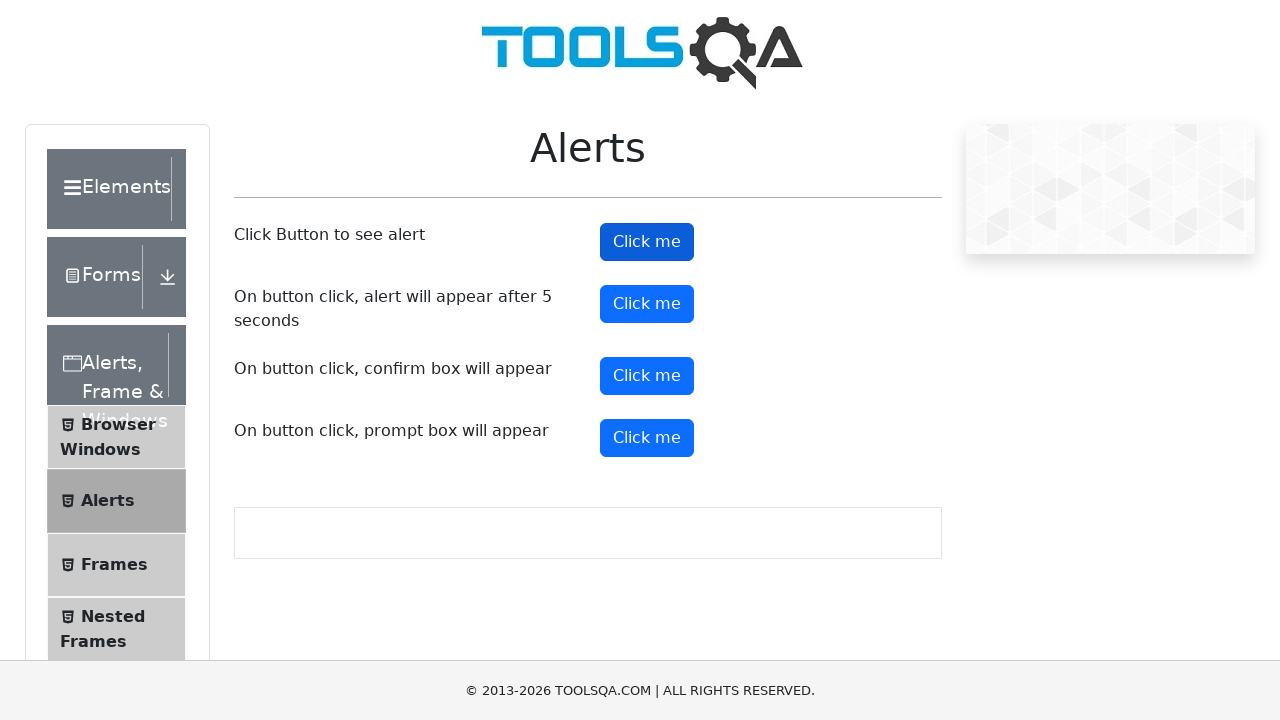

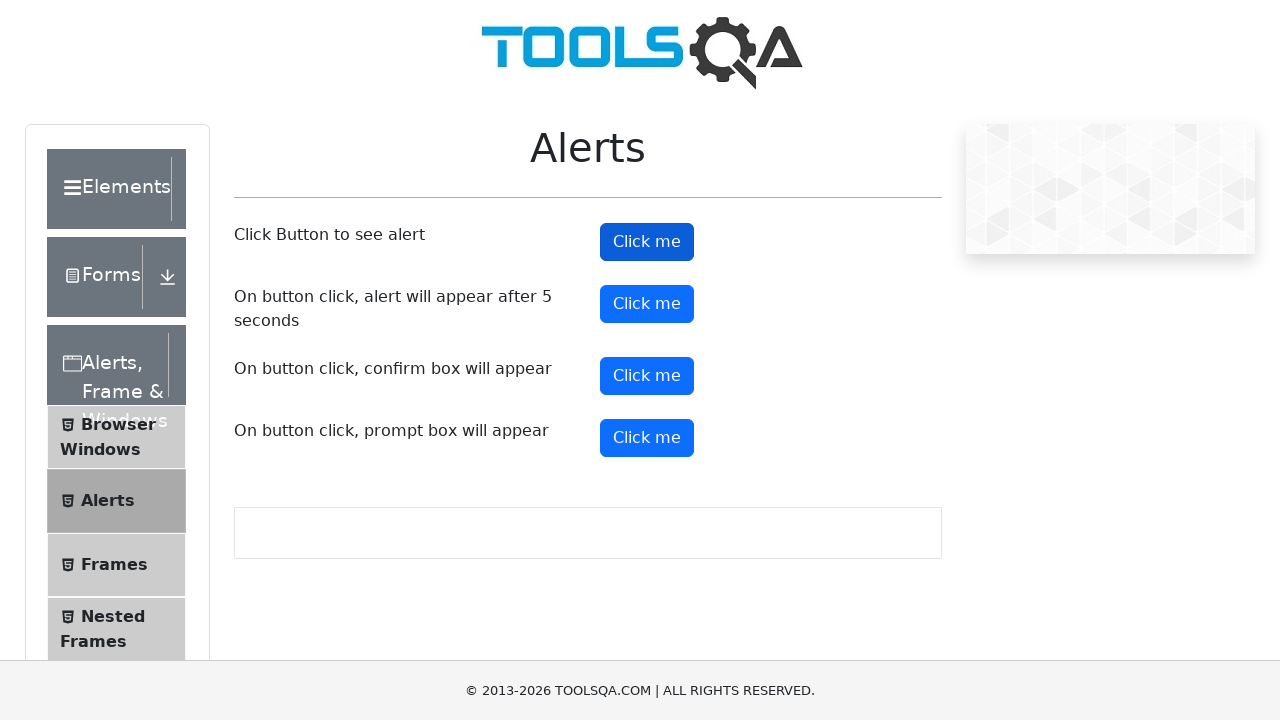